Opens the promenu.ua website and waits for the page to fully load

Starting URL: http://promenu.ua

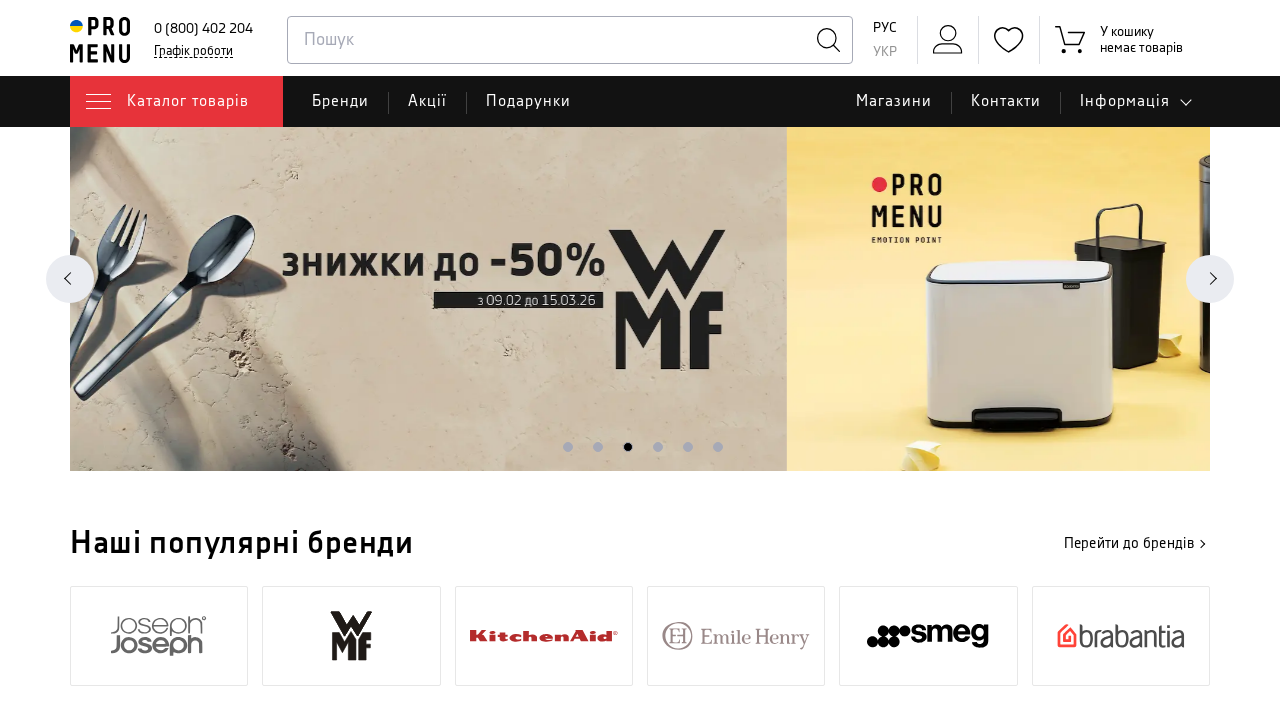

Navigated to promenu.ua website
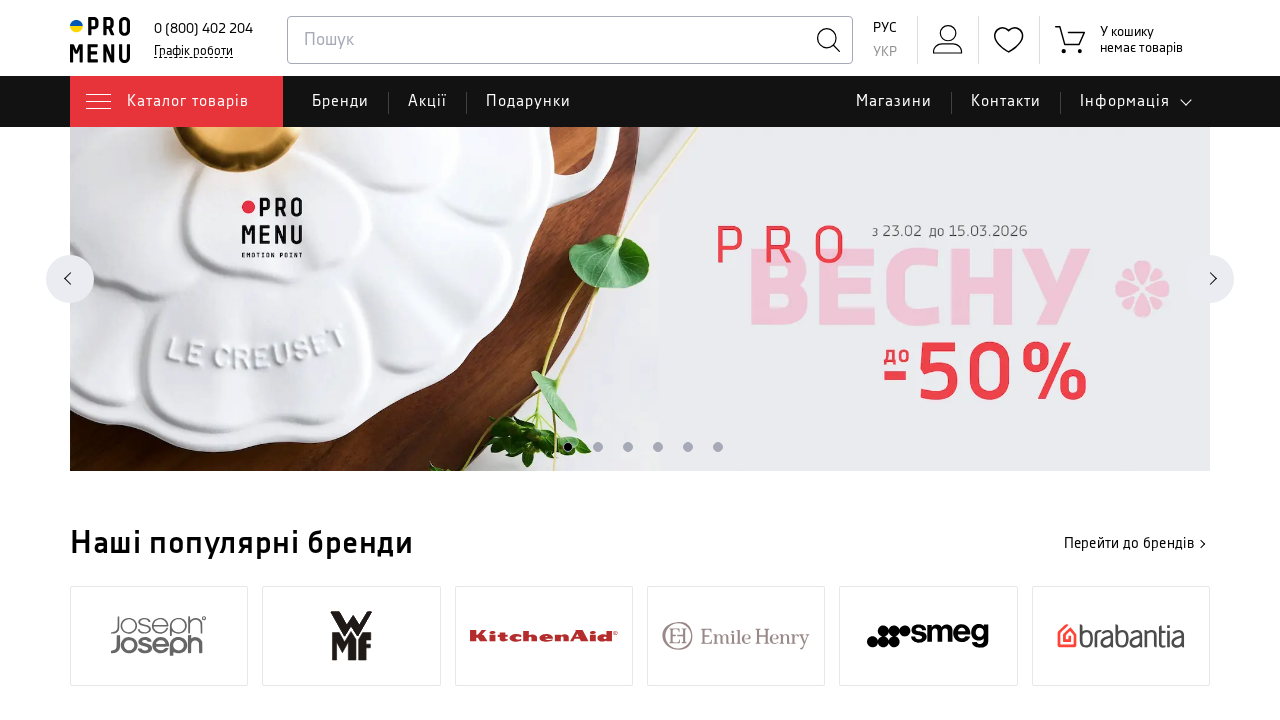

Page fully loaded - network idle state reached
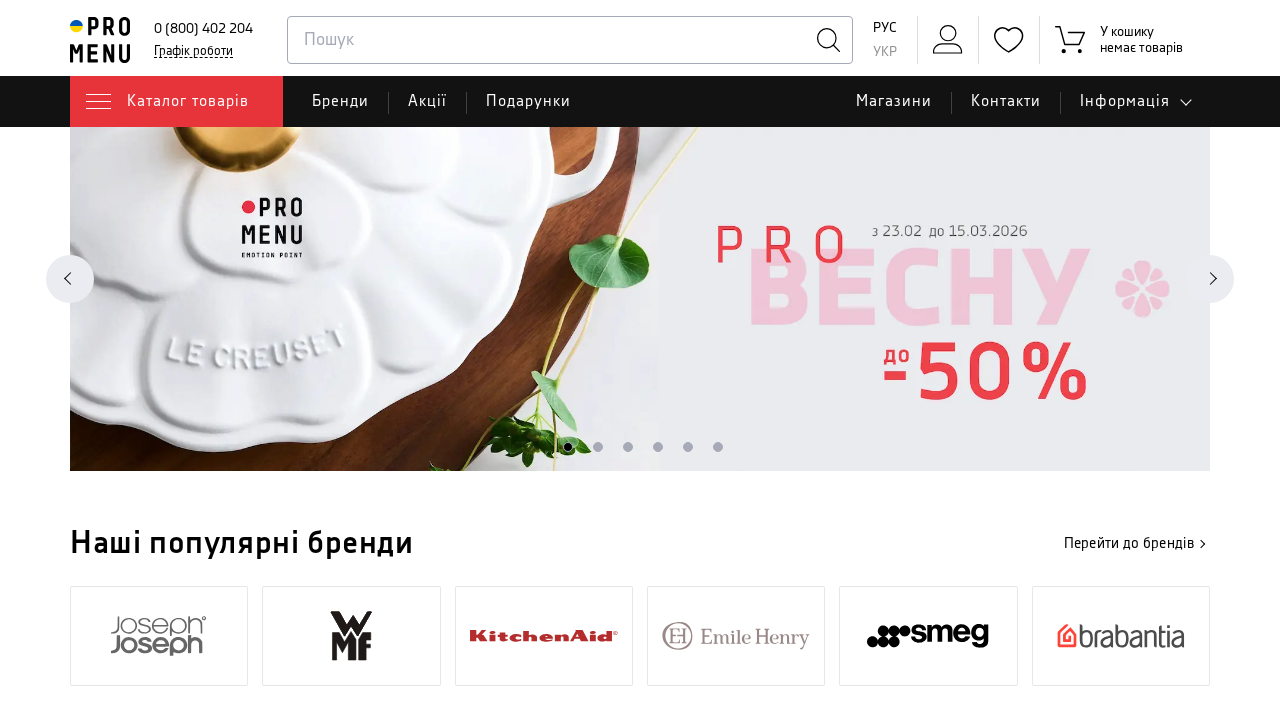

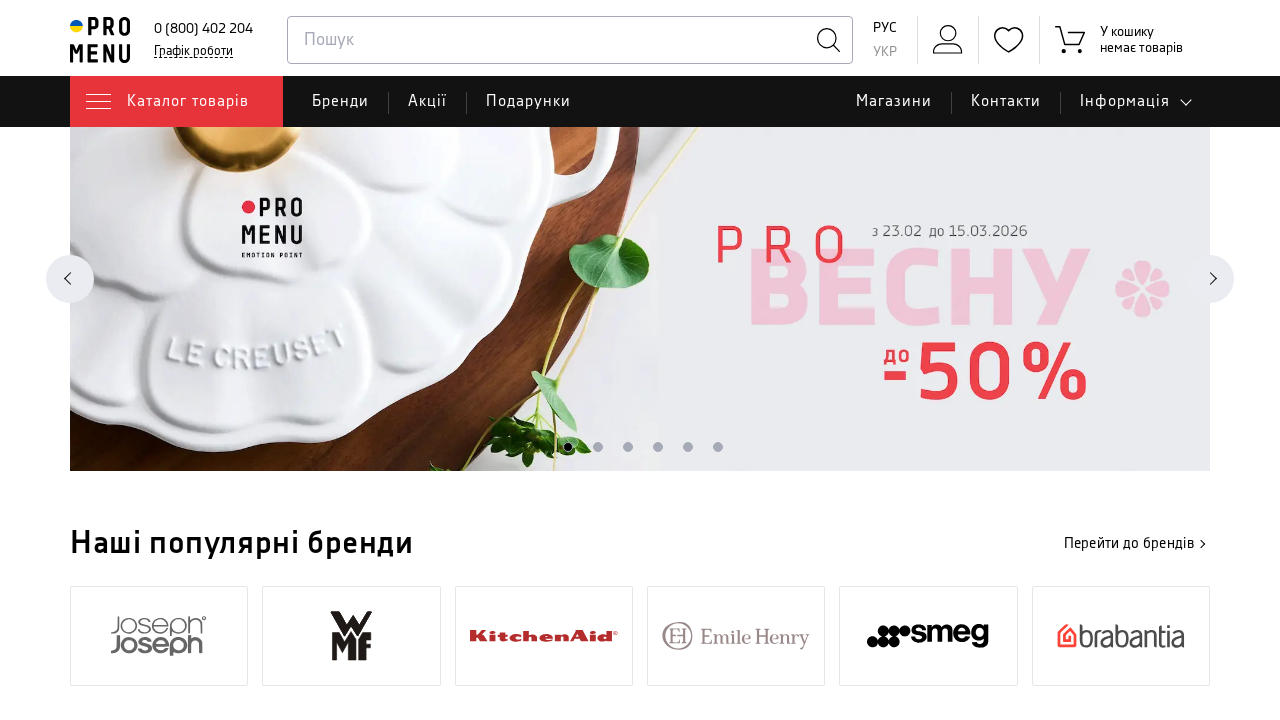